Tests button click functionality by locating and clicking a button element by its ID on a practice automation testing page

Starting URL: https://www.automationtesting.co.uk/buttons.html

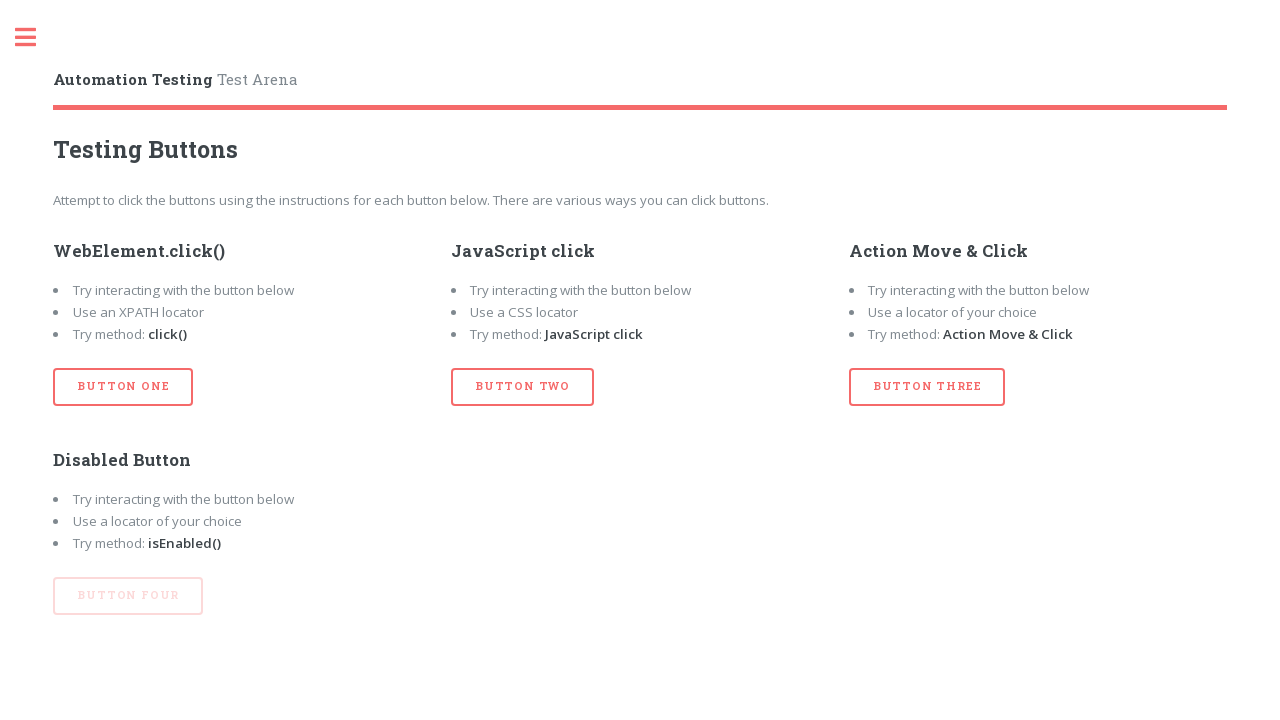

Navigated to buttons practice page
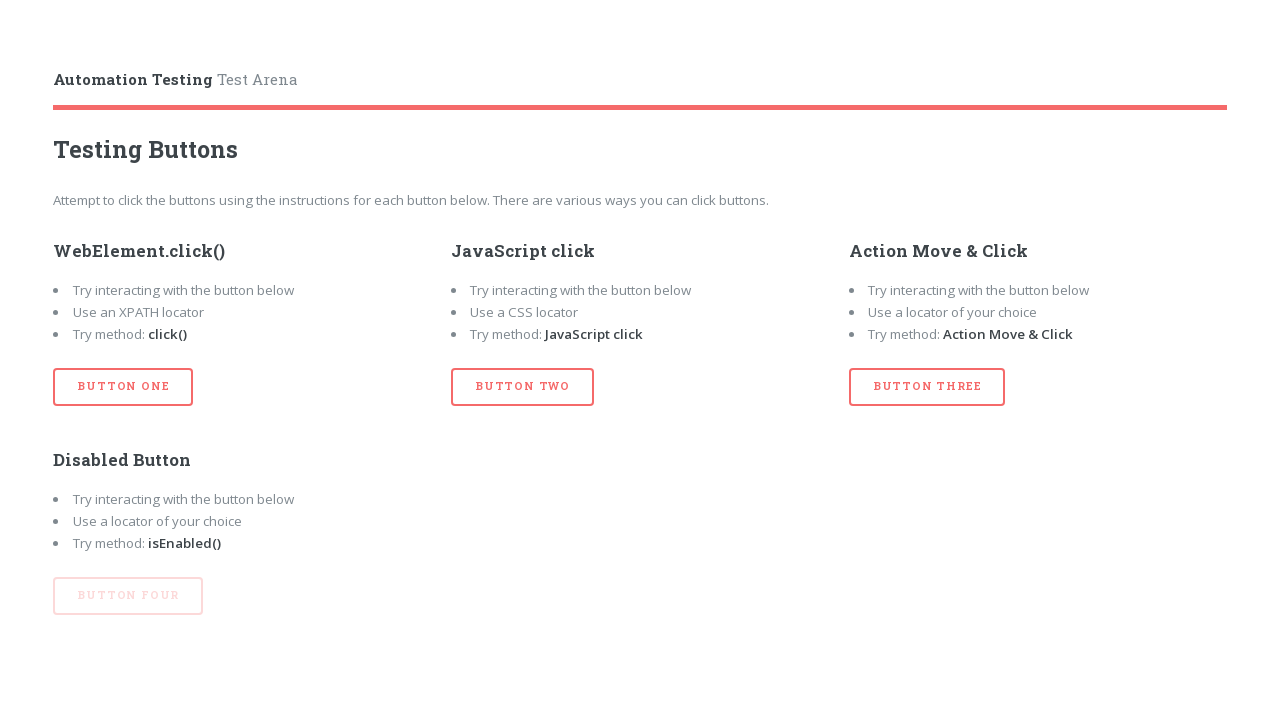

Clicked button with ID 'btn_one' at (123, 387) on #btn_one
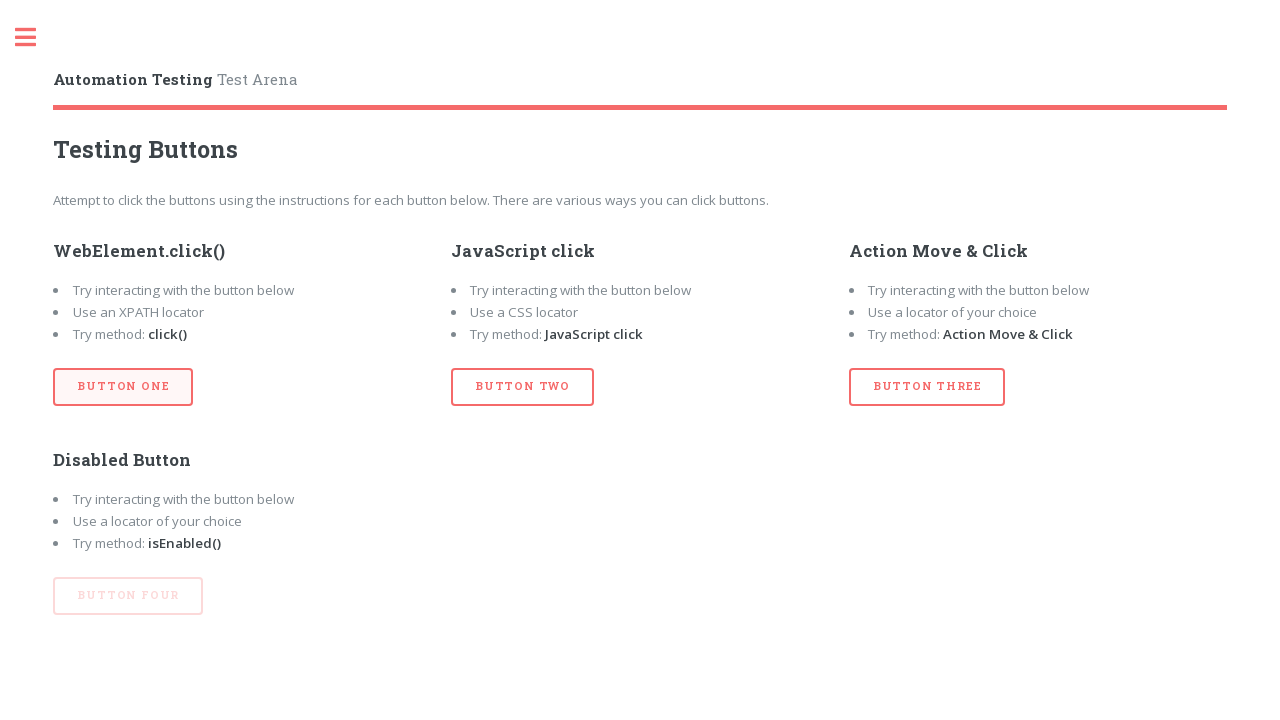

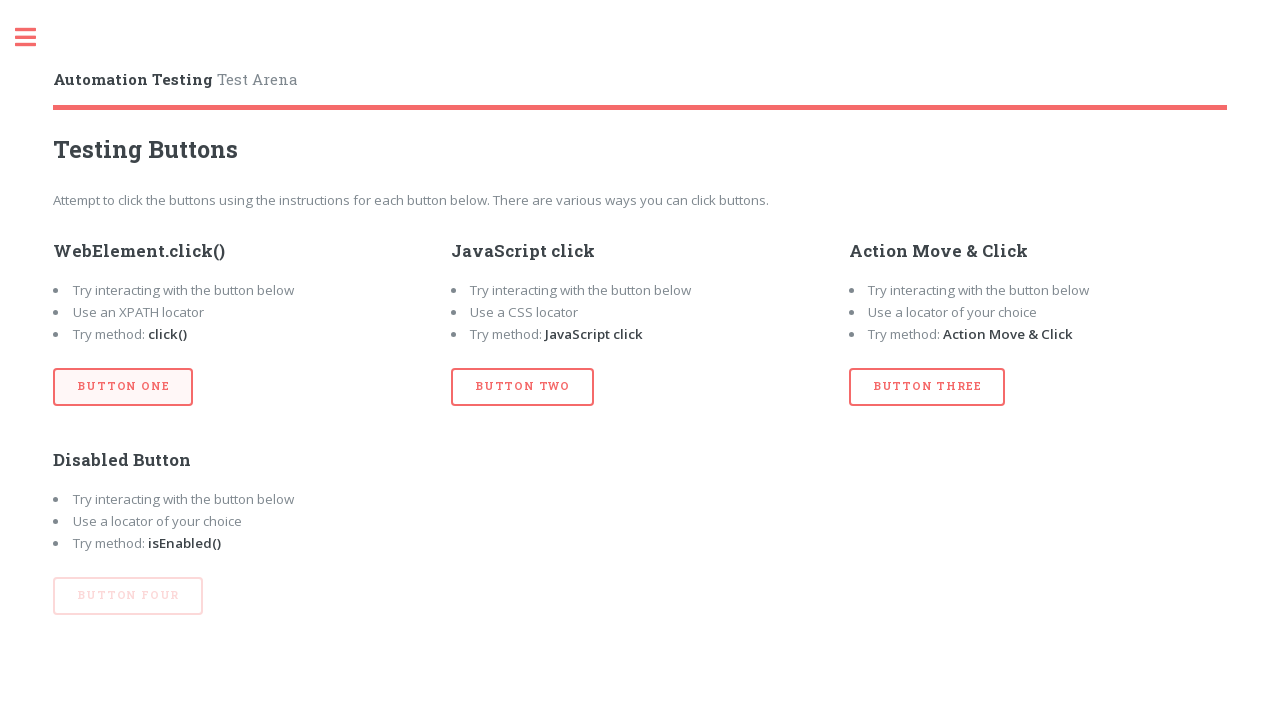